Navigates to a blog page about Selenium practice websites and scrolls down the page to view content

Starting URL: https://bugbug.io/blog/testing-frameworks/best-selenium-practice-websites/

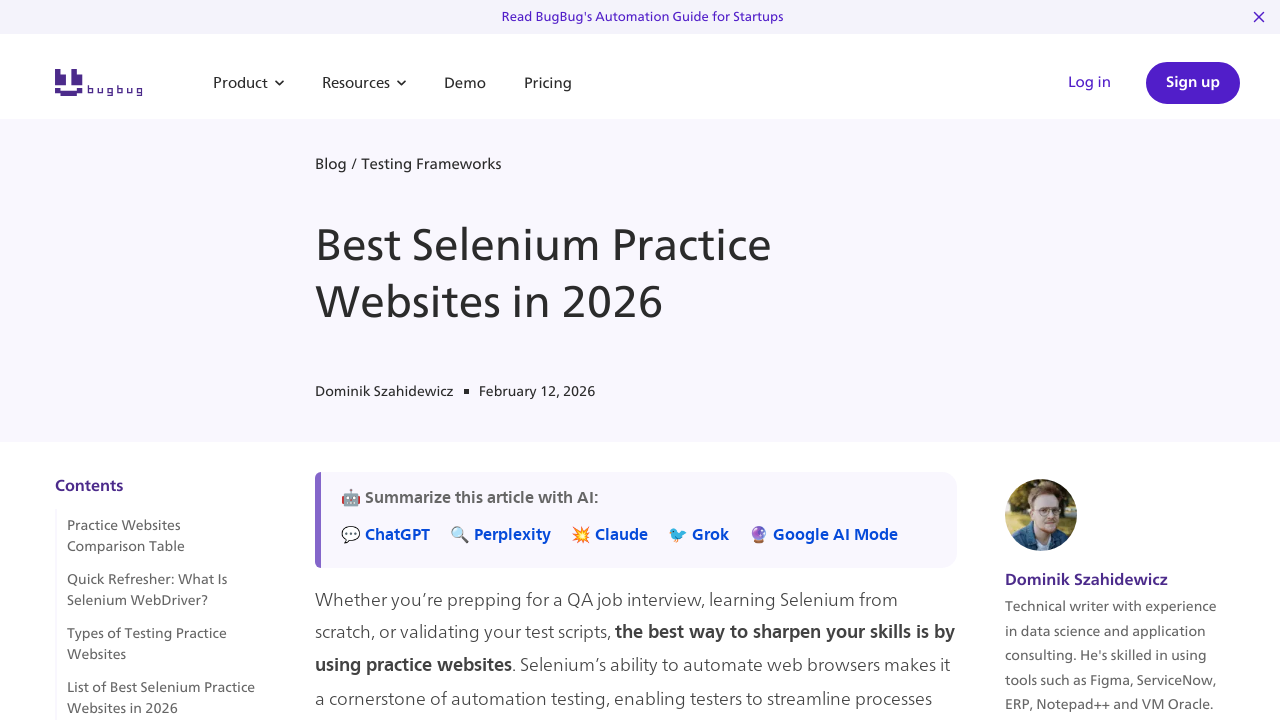

Navigated to blog page about best Selenium practice websites
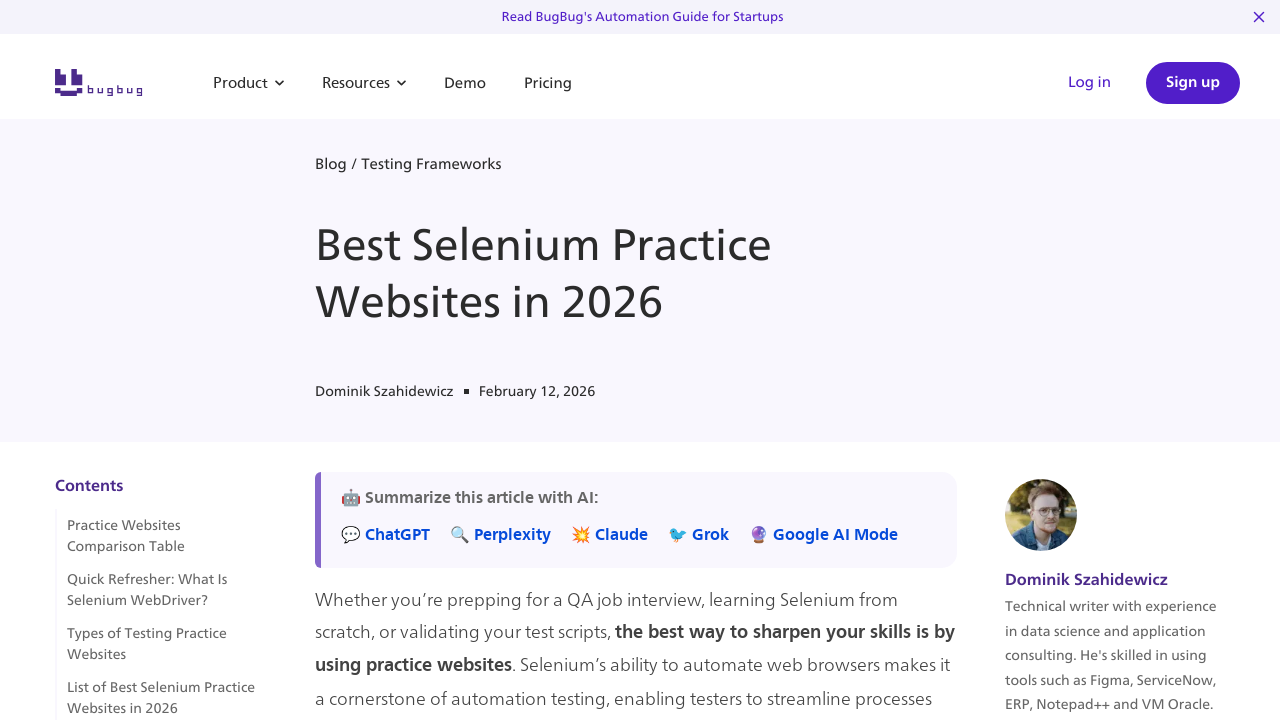

Scrolled down the page by 600 pixels
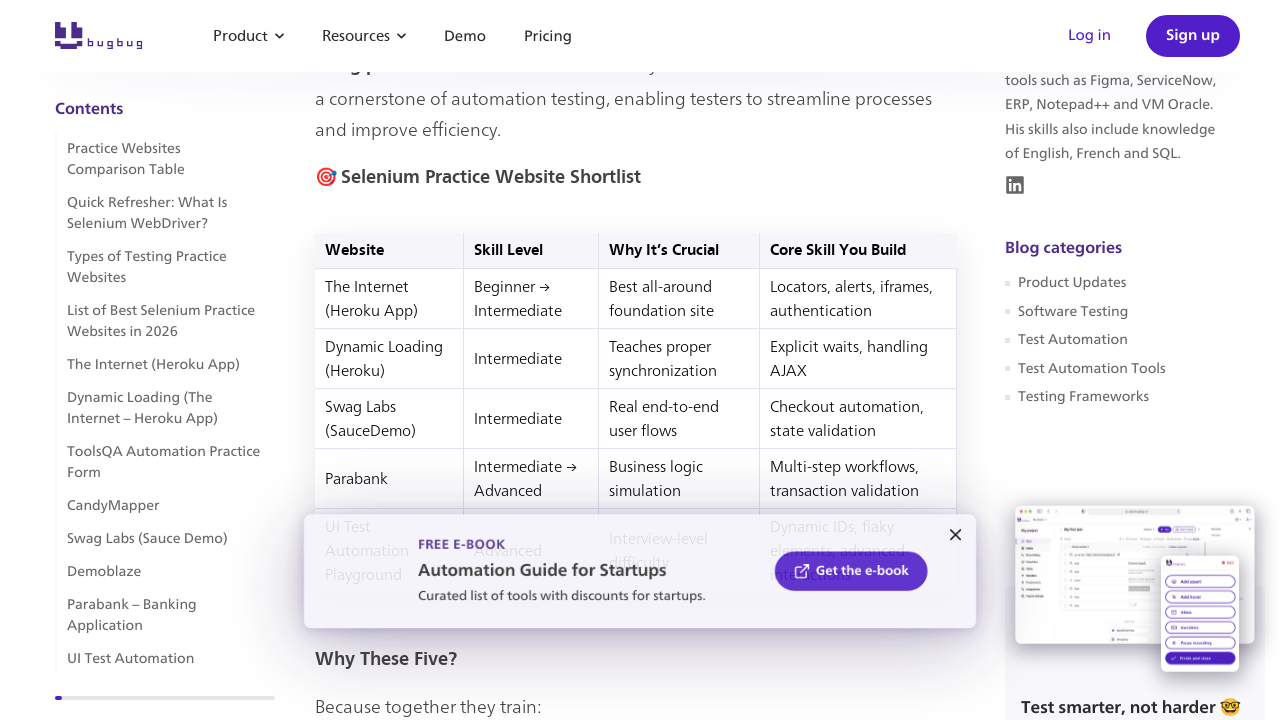

Waited for content to settle after scrolling
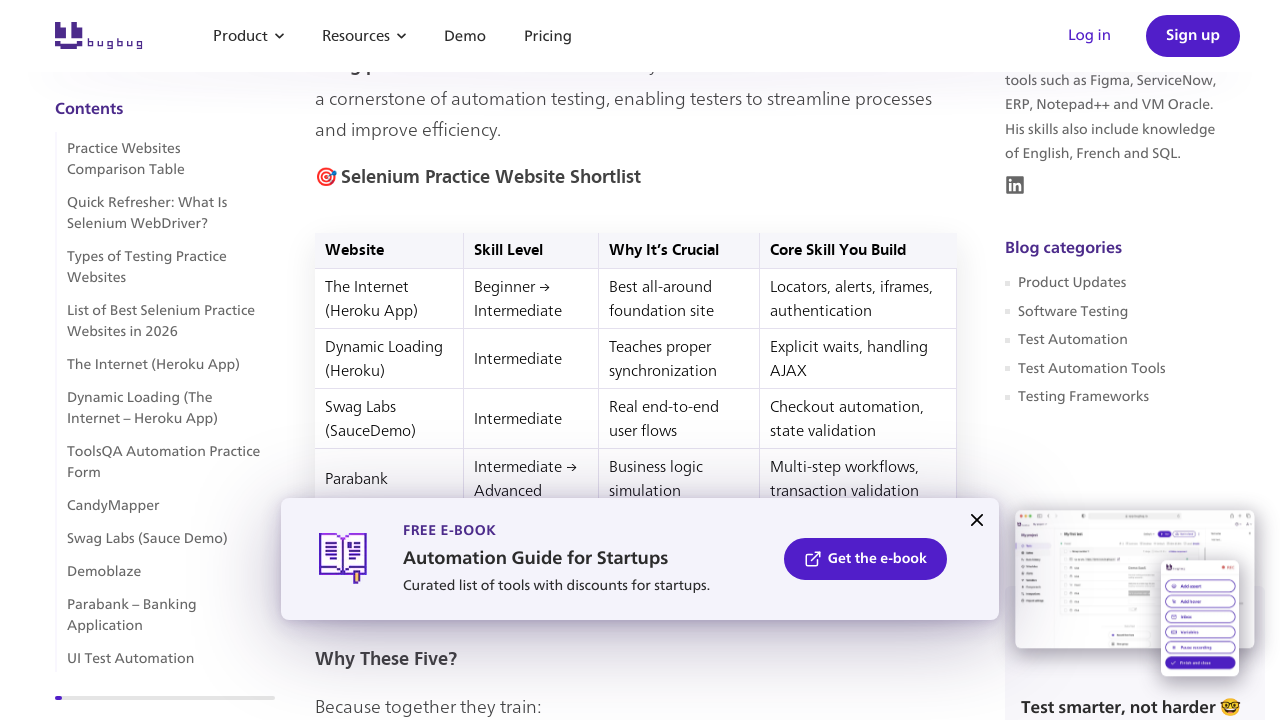

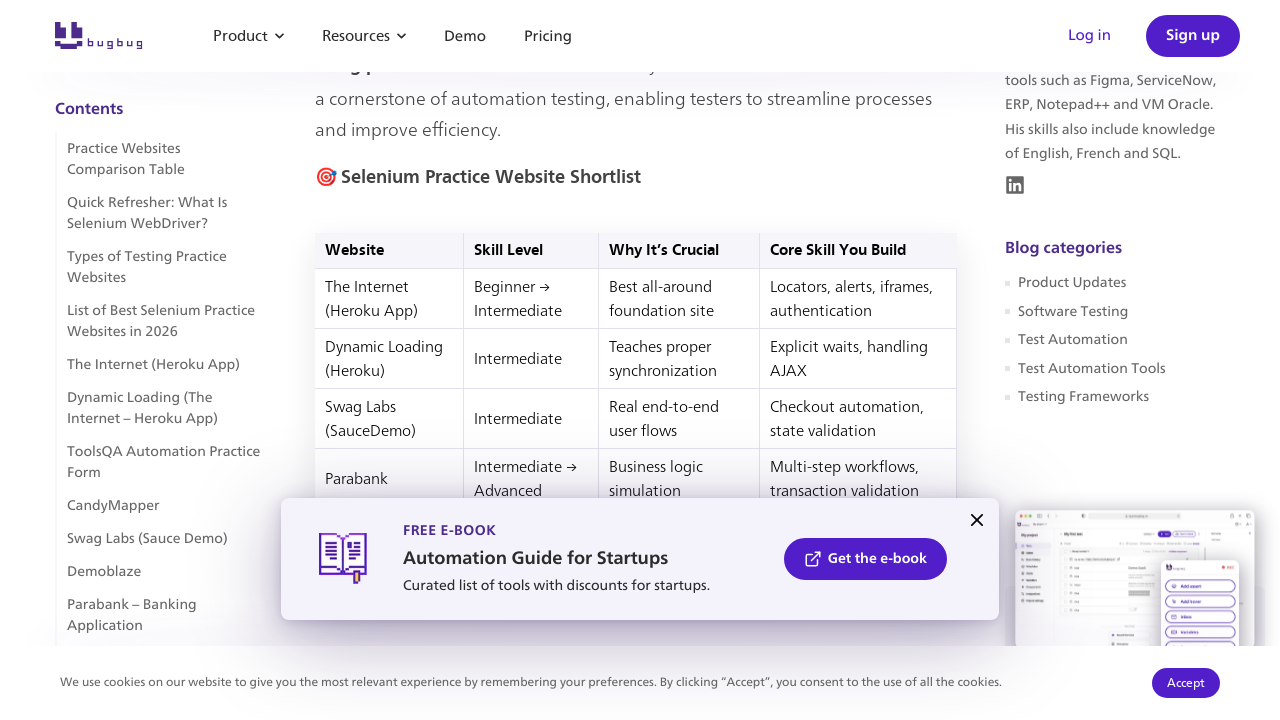